Tests the OpenAlex home page footer by scrolling to the bottom of the page

Starting URL: https://openalex.org/

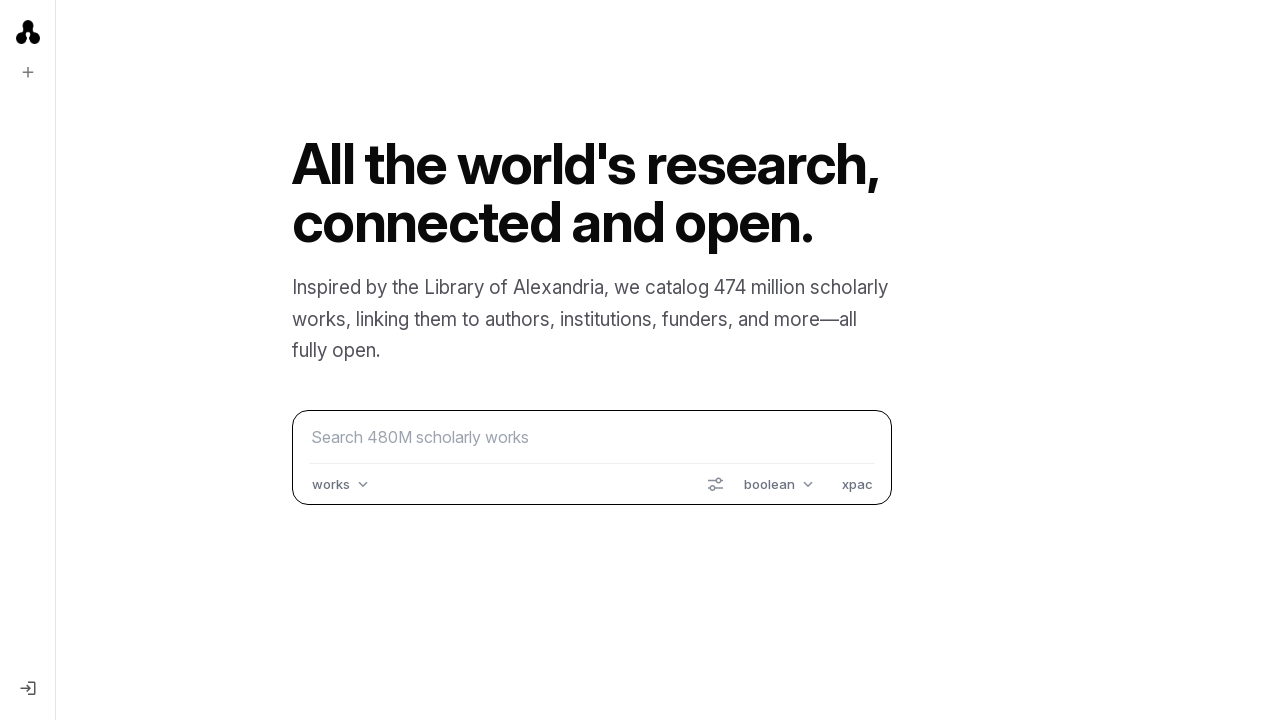

Navigated to OpenAlex home page
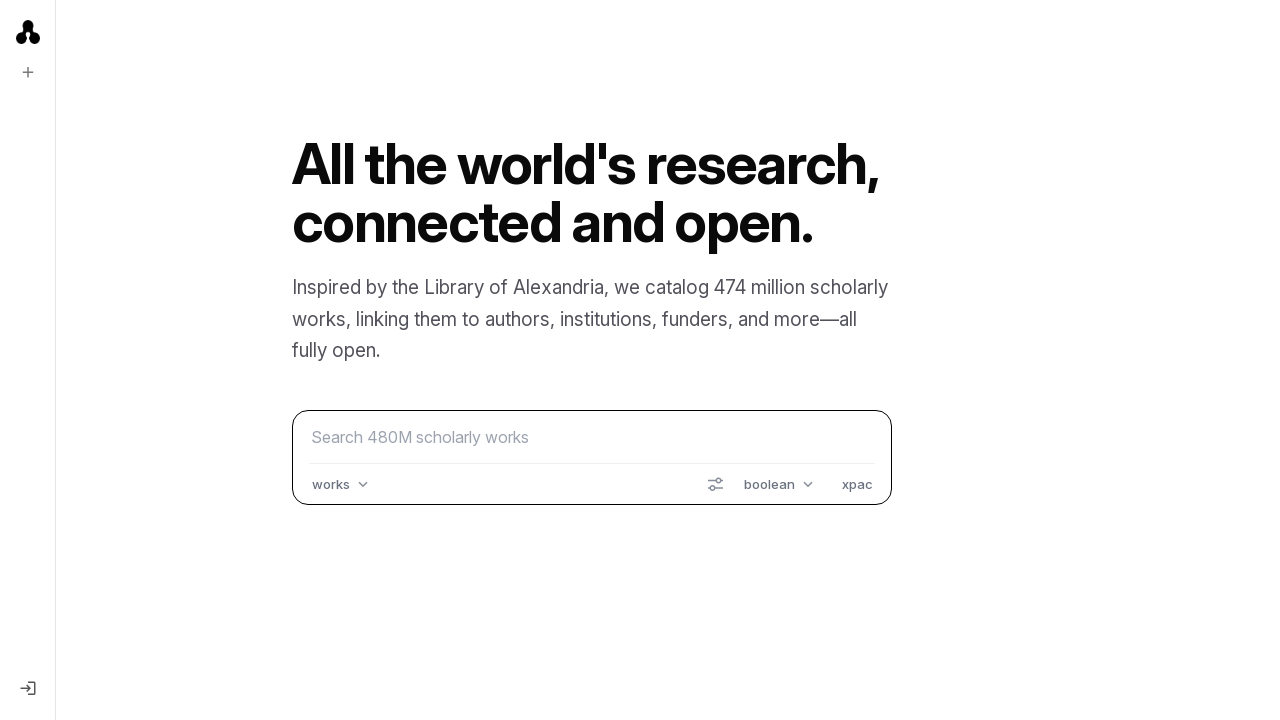

Scrolled to bottom of page to view footer
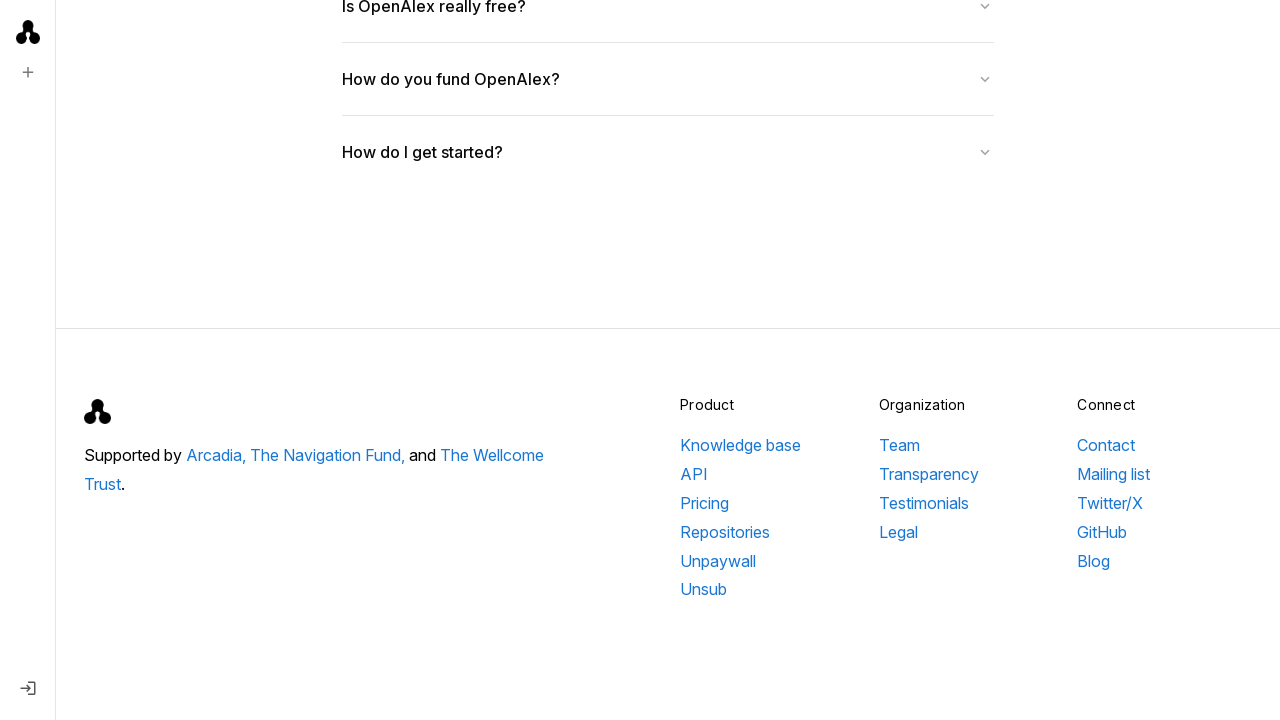

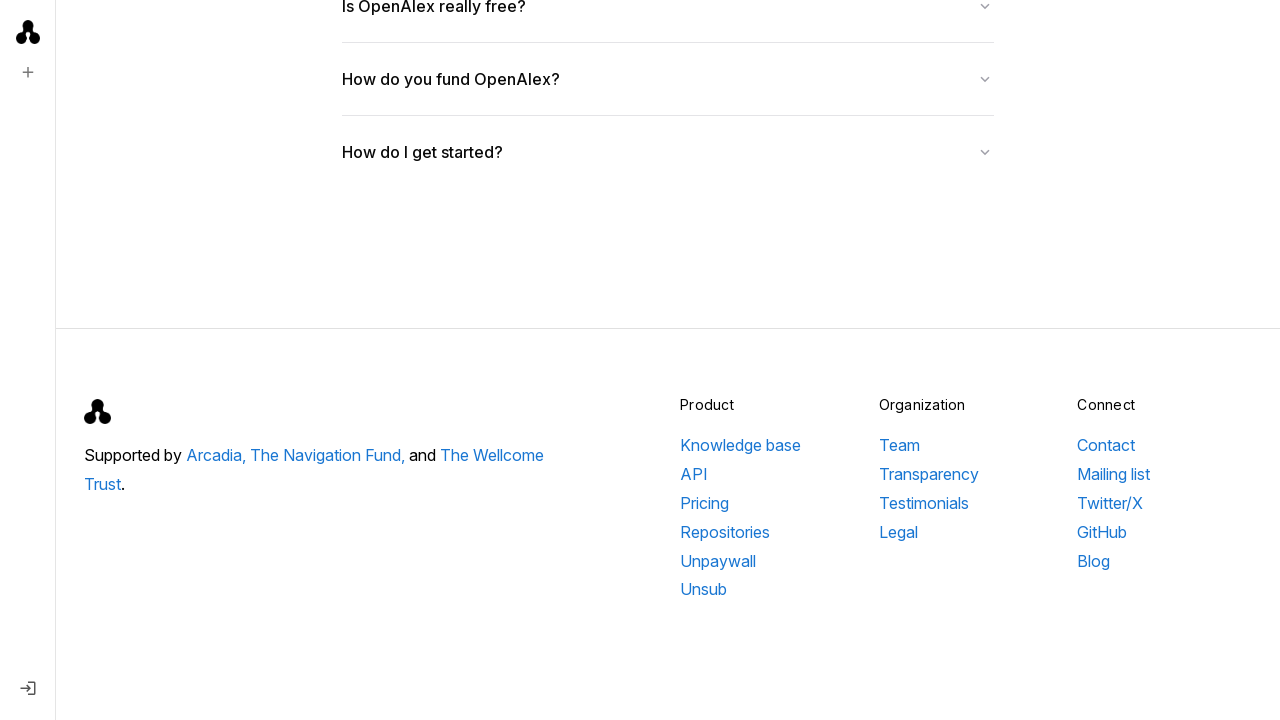